Automates the Human Benchmark typing test by reading the displayed text and typing it as fast as possible.

Starting URL: https://humanbenchmark.com/tests/typing

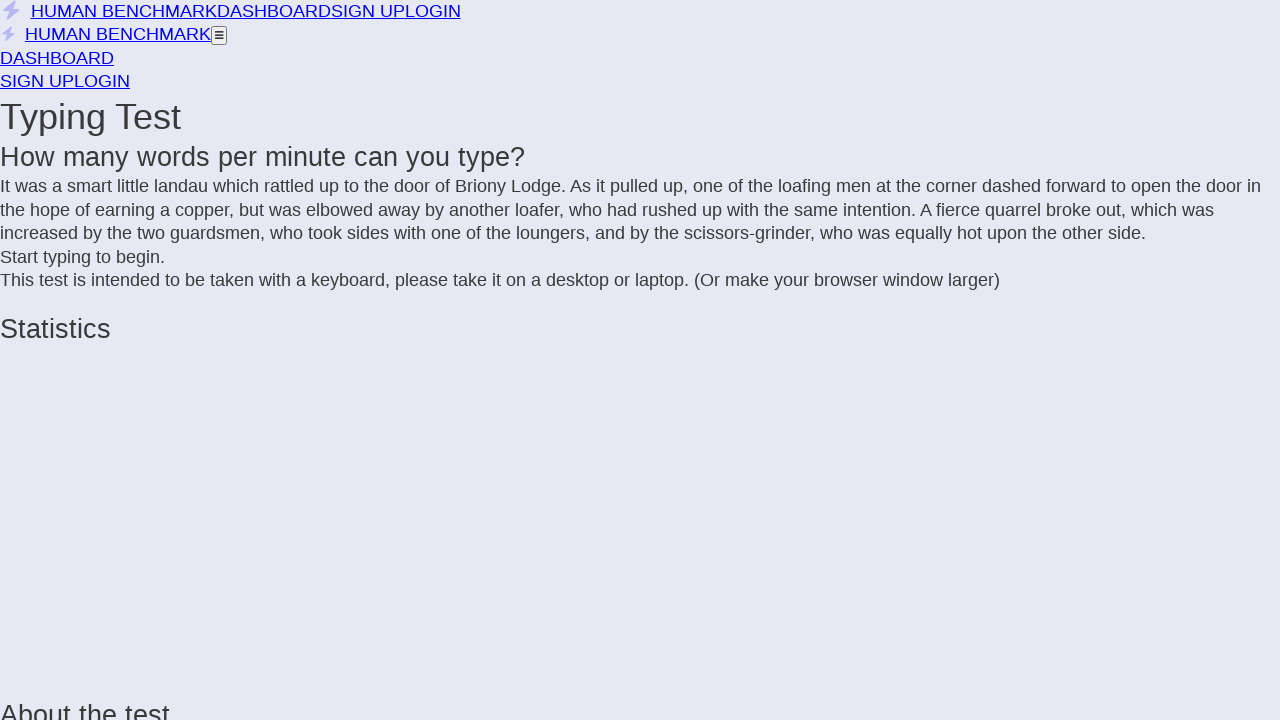

Waited for text field to load
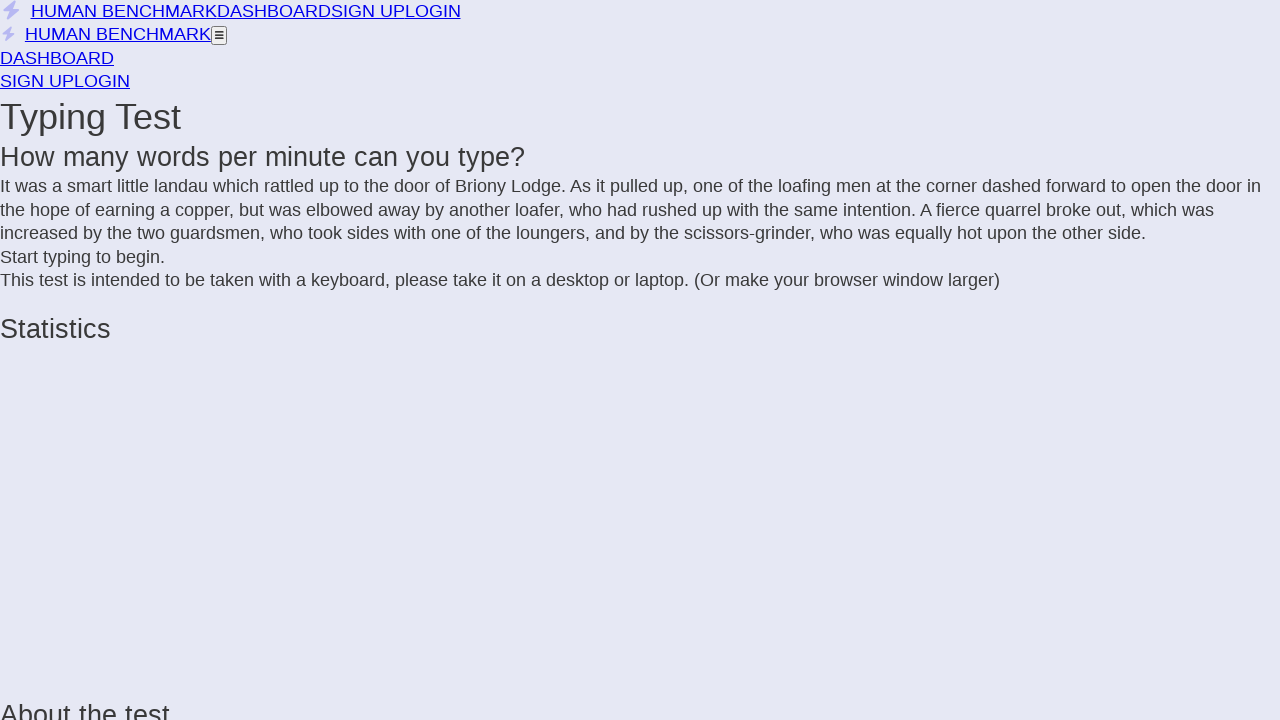

Located the text field containing the paragraph to type
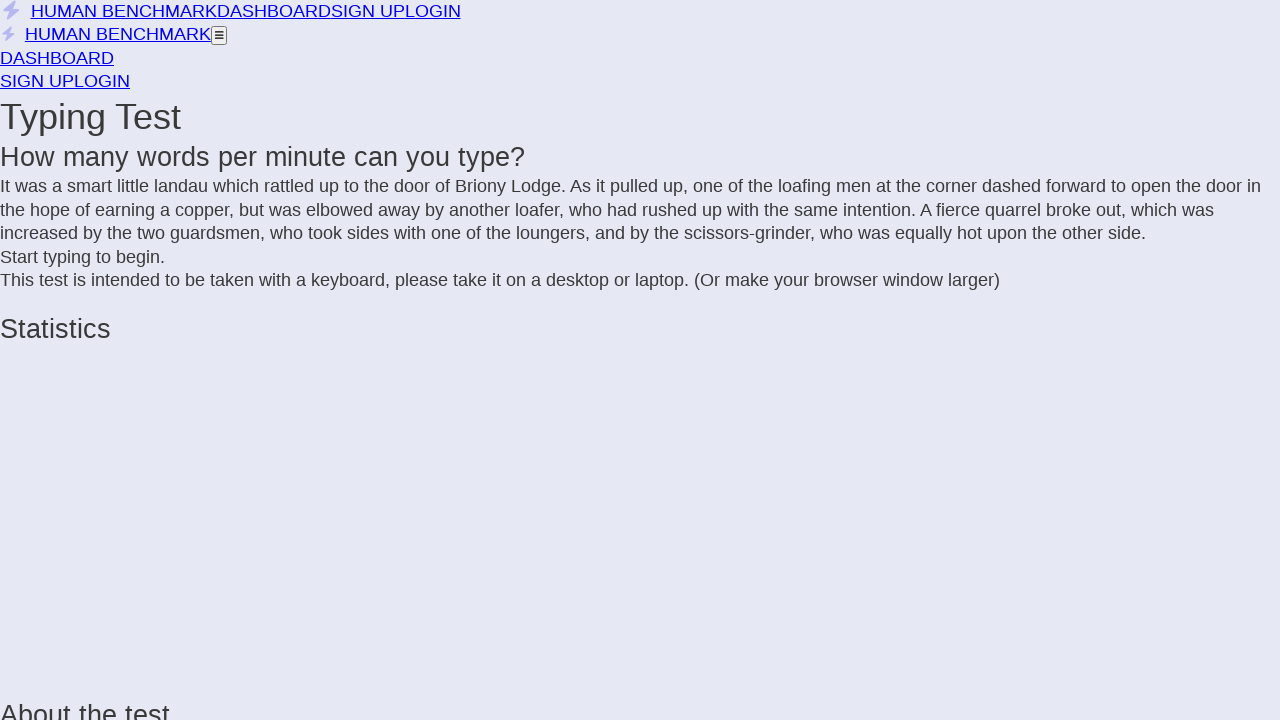

Retrieved paragraph text to type: 'It was a smart little landau which rattled up to the door of Briony Lodge. As it pulled up, one of the loafing men at the corner dashed forward to open the door in the hope of earning a copper, but was elbowed away by another loafer, who had rushed up with the same intention. A fierce quarrel broke out, which was increased by the two guardsmen, who took sides with one of the loungers, and by the scissors-grinder, who was equally hot upon the other side.'
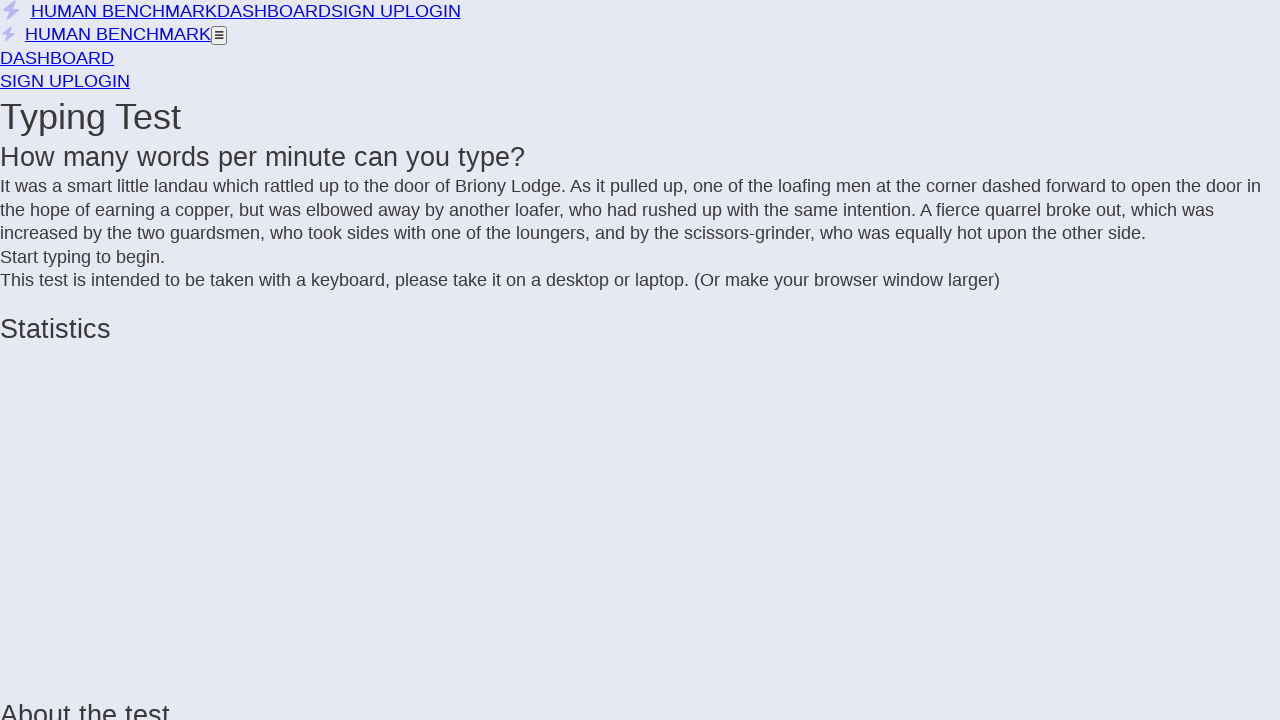

Typed the paragraph into the text field at 10ms delay per character on .letters.notranslate
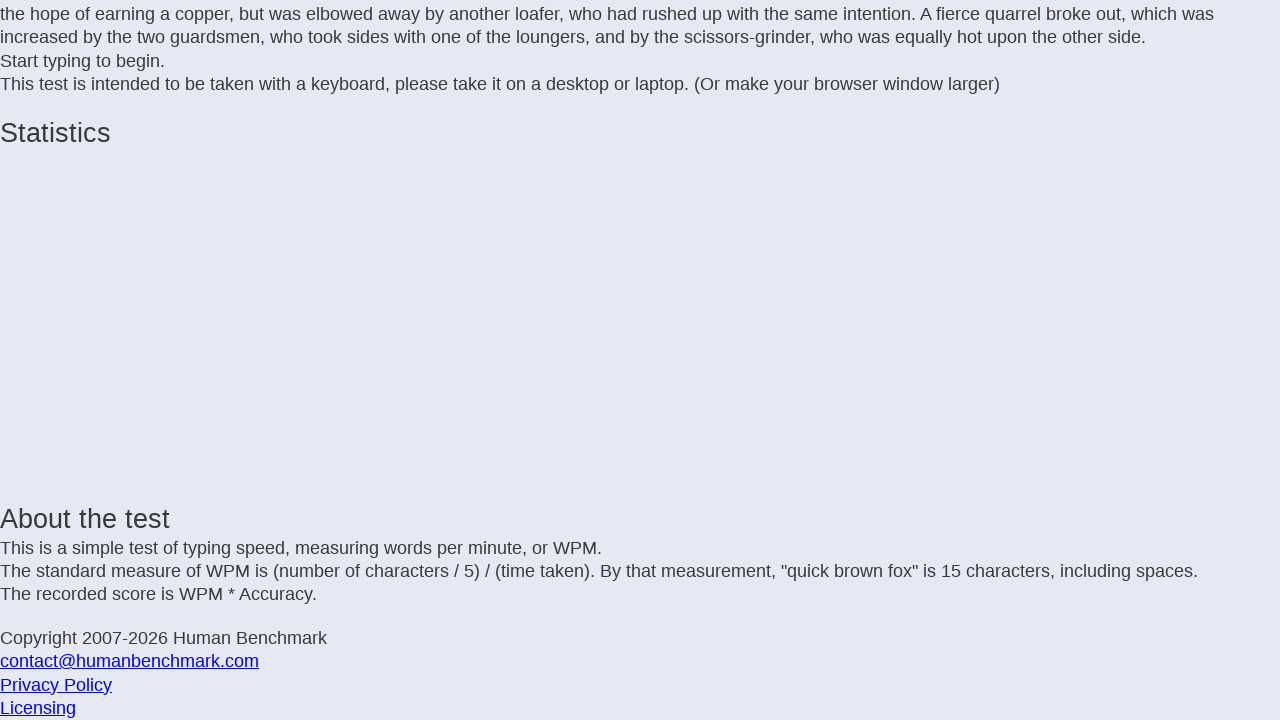

Waited 1 second for test to complete
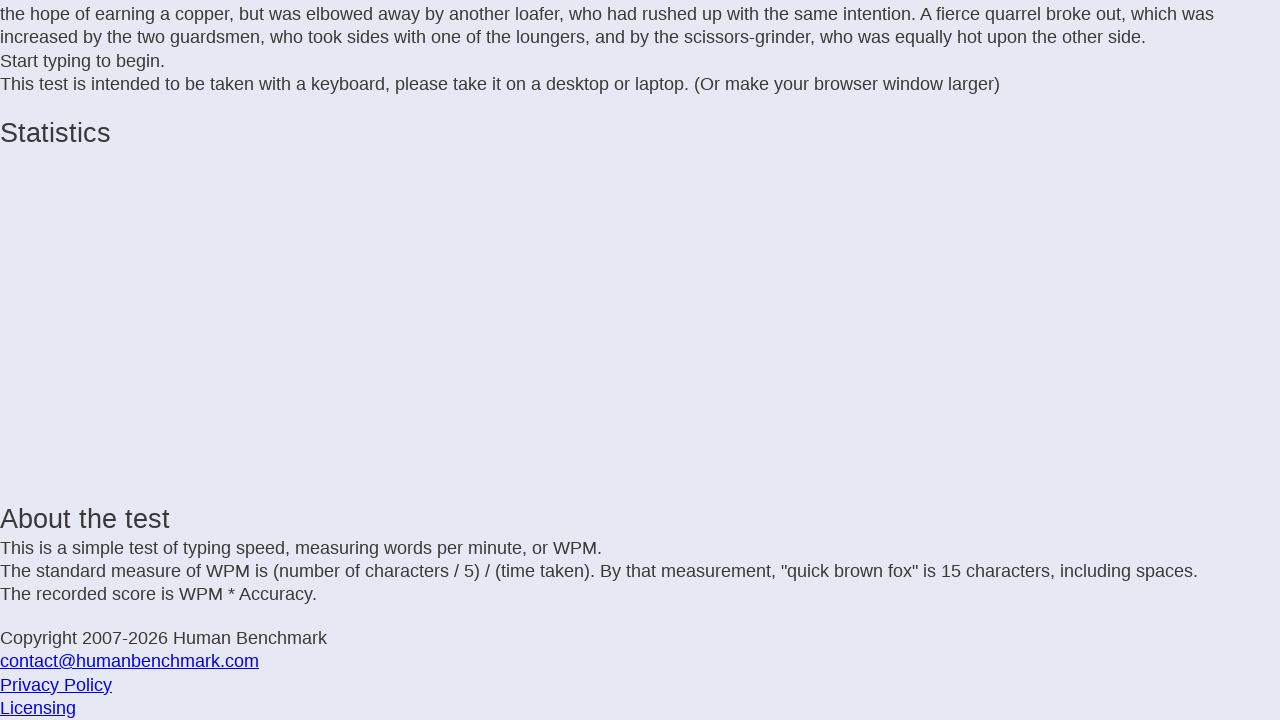

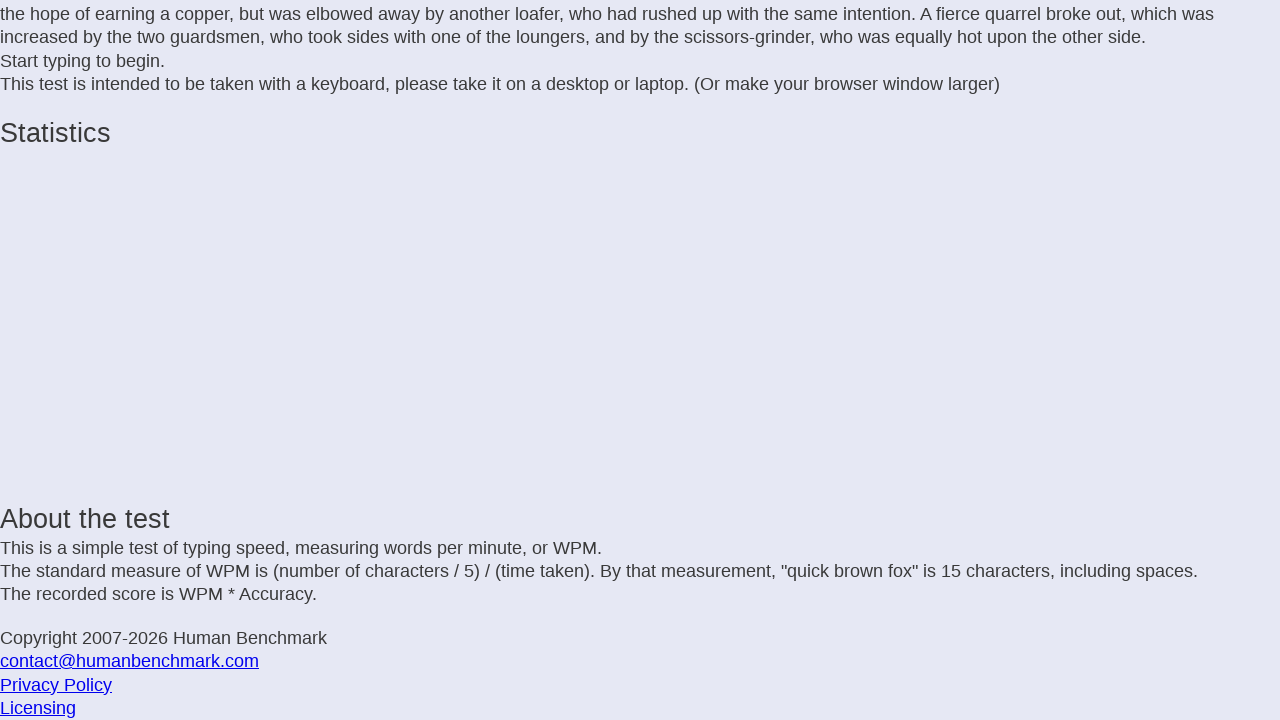